Tests closing a modal dialog that appears on page load by clicking the close button

Starting URL: http://the-internet.herokuapp.com/entry_ad

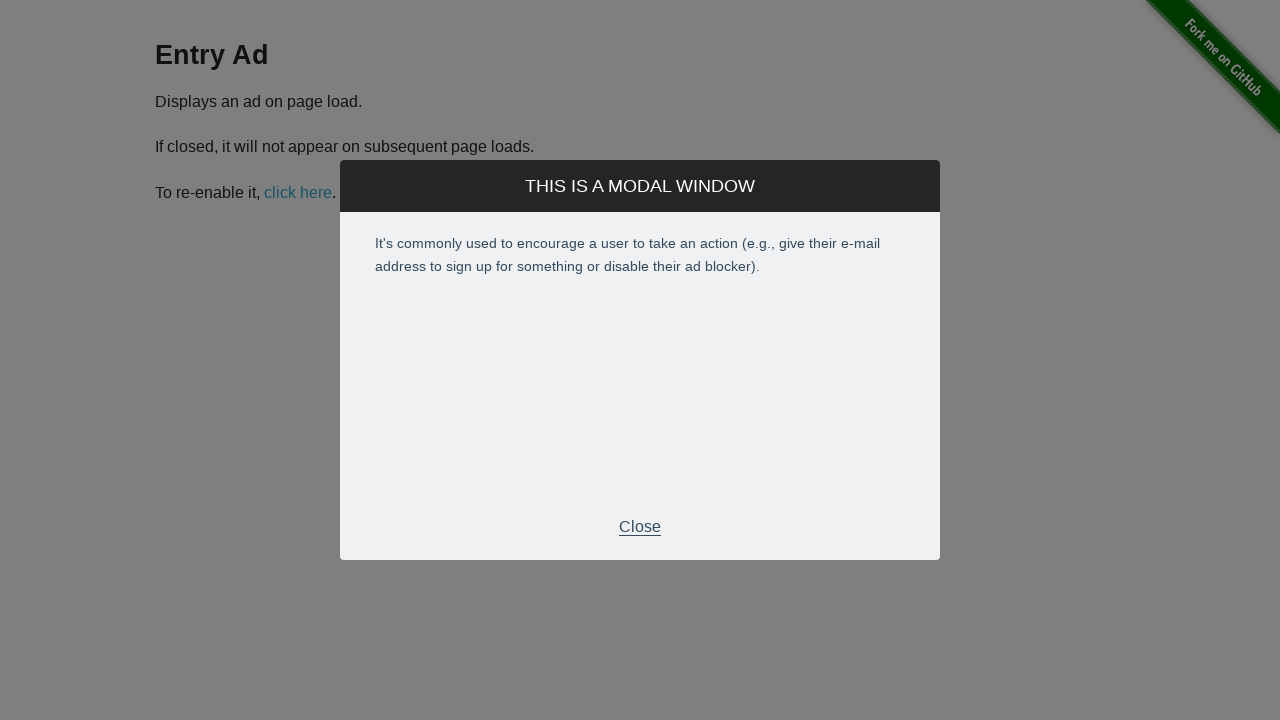

Modal close button became visible
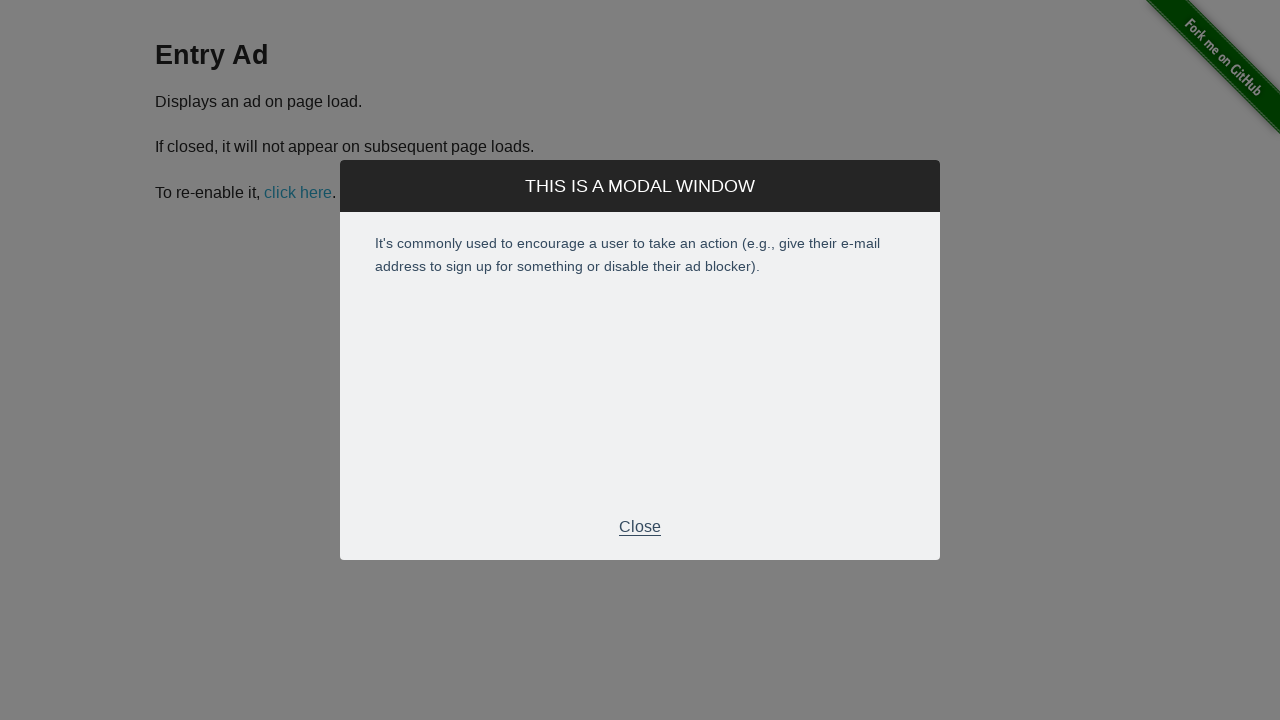

Clicked modal close button to dismiss the dialog at (640, 527) on div.modal div.modal-footer
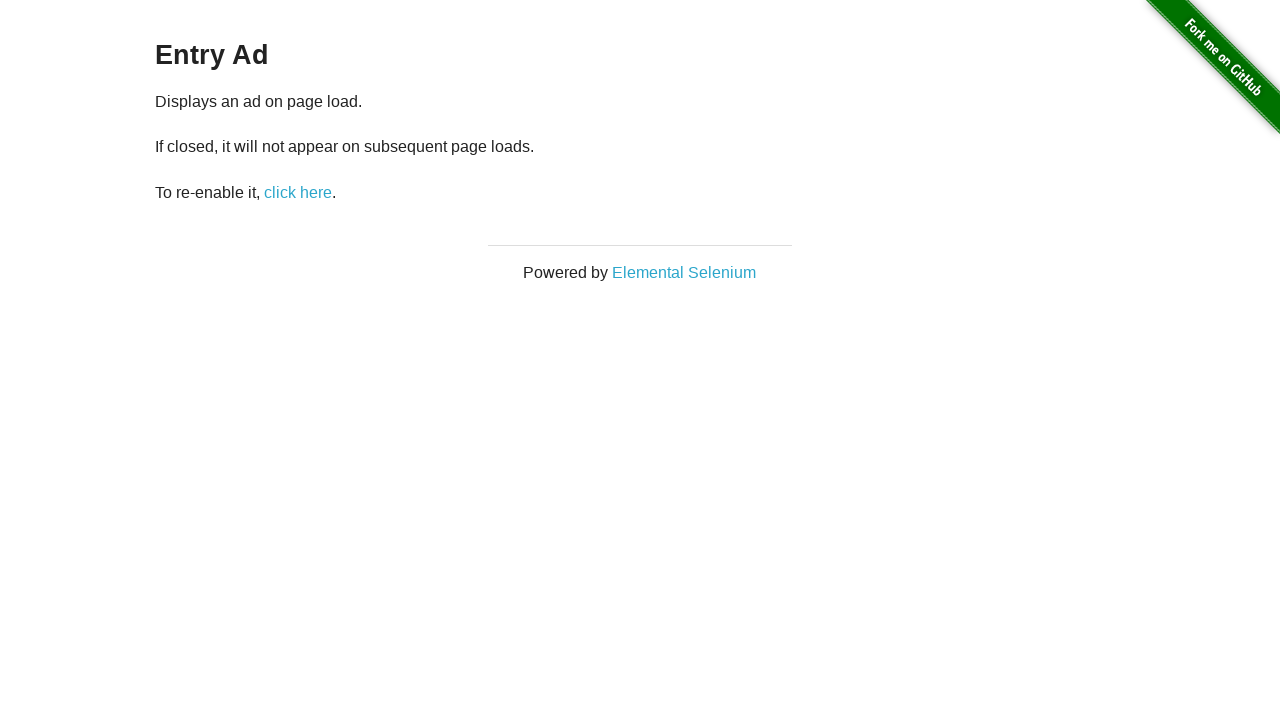

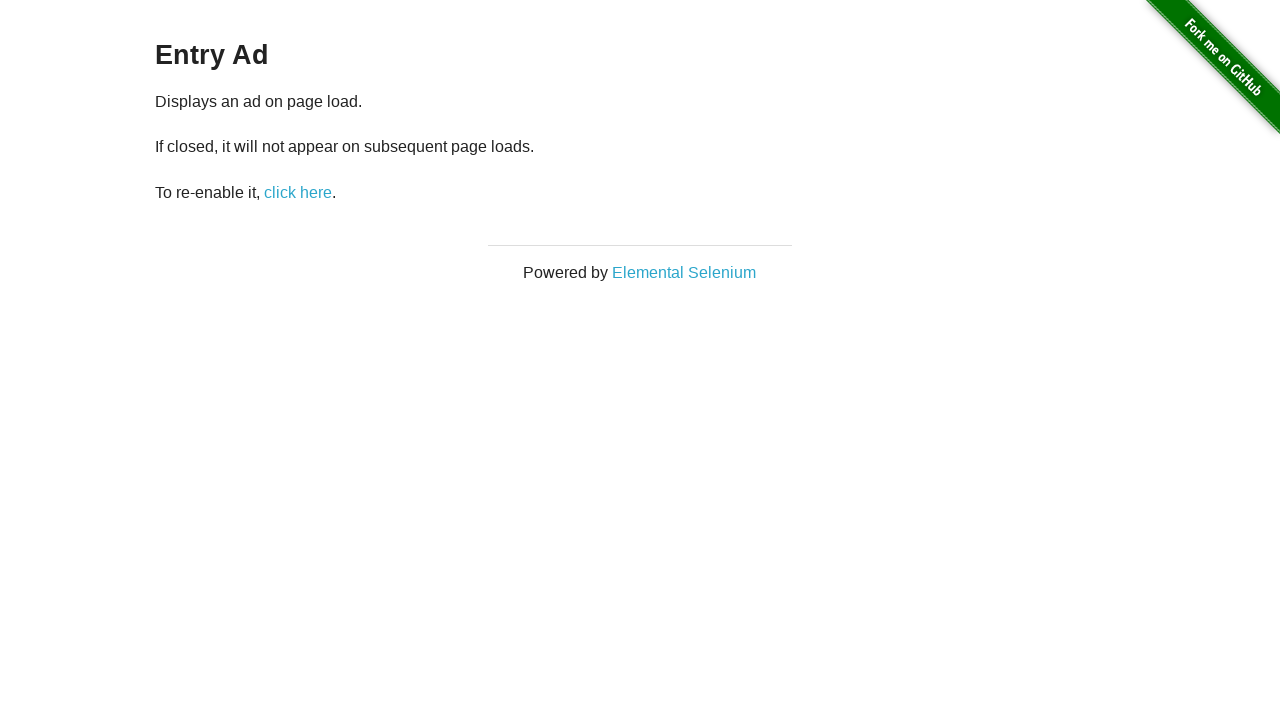